Tests radio button functionality by clicking on the "Yes" radio button option on the DemoQA practice page

Starting URL: https://demoqa.com/radio-button

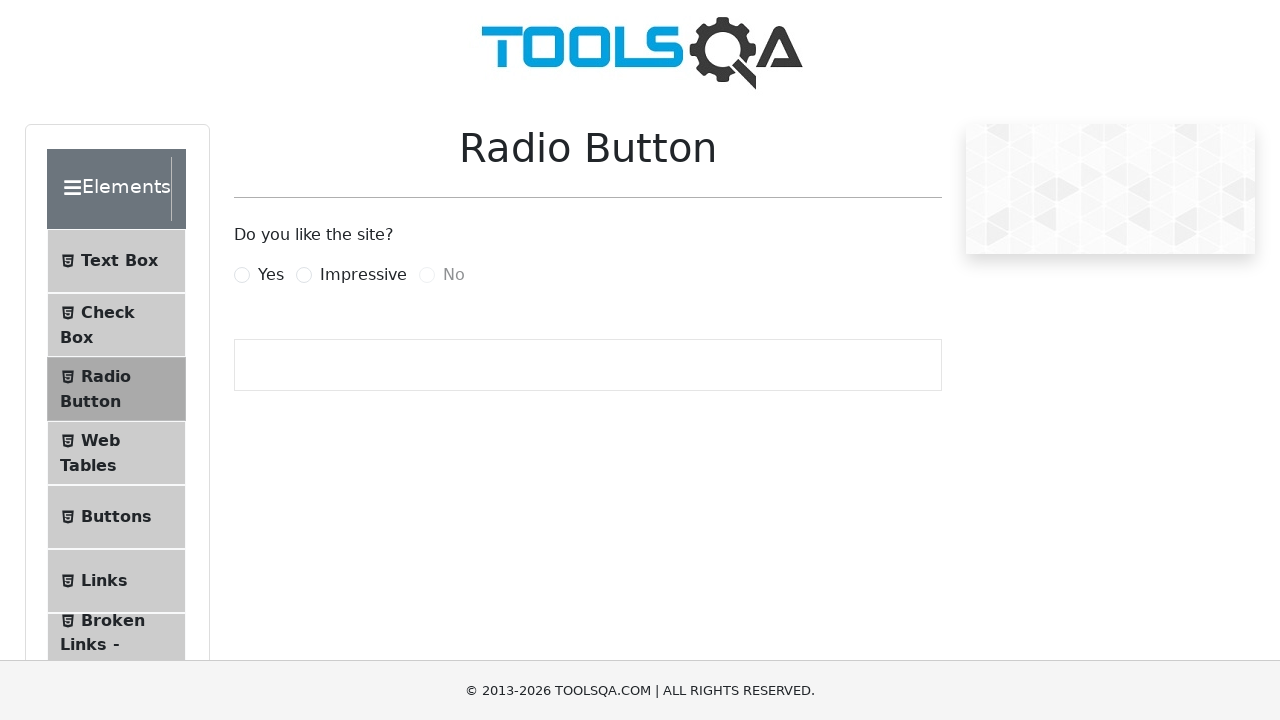

Clicked on the 'Yes' radio button label at (271, 275) on label[for='yesRadio']
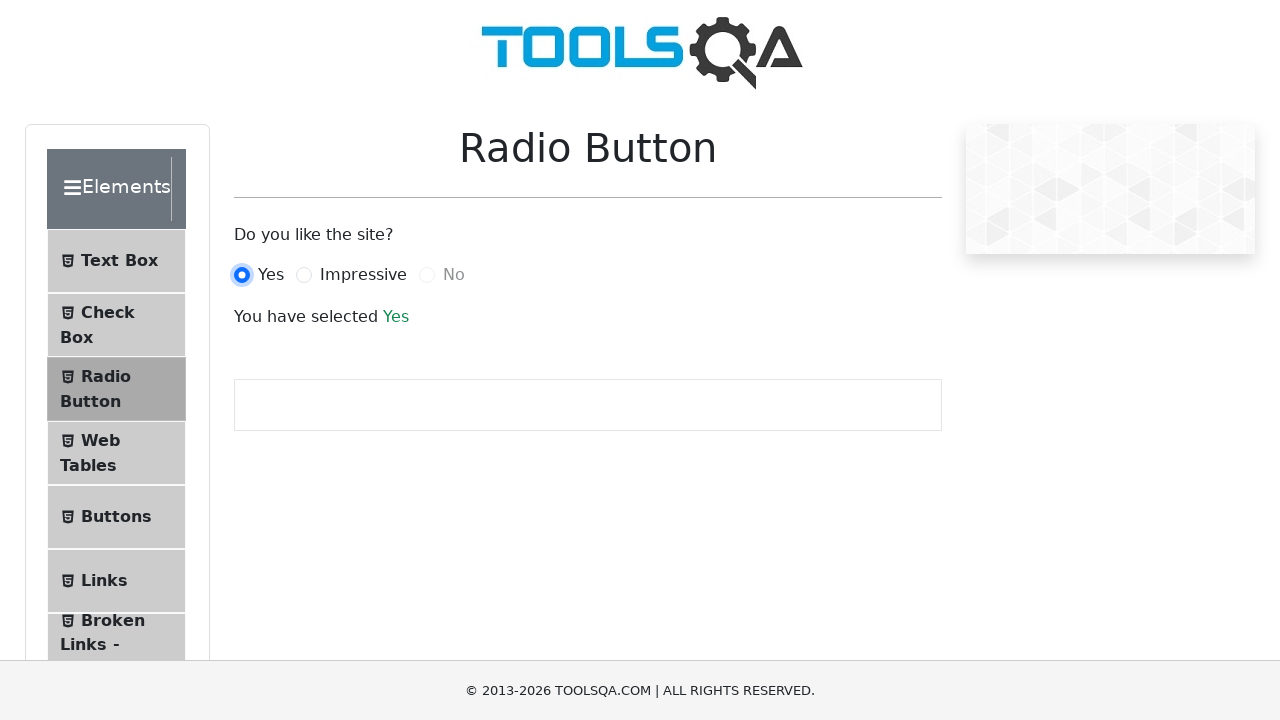

Verified that 'Yes' radio button is selected by waiting for confirmation text
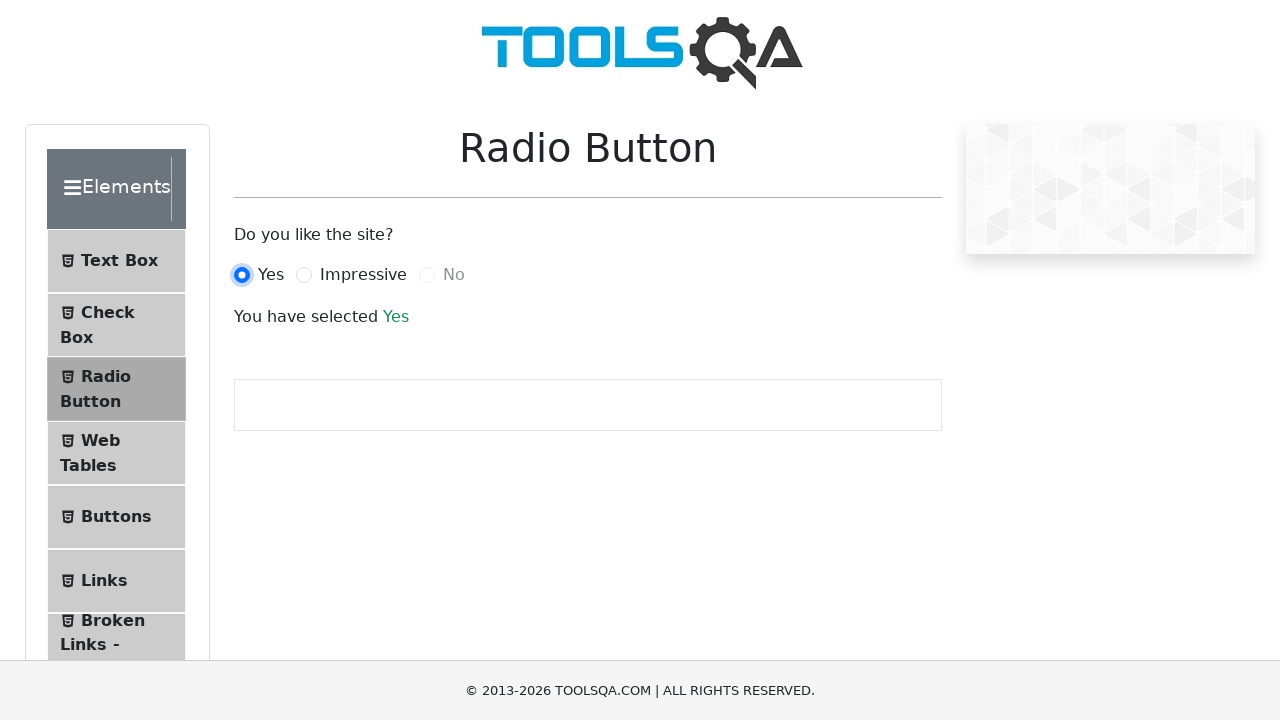

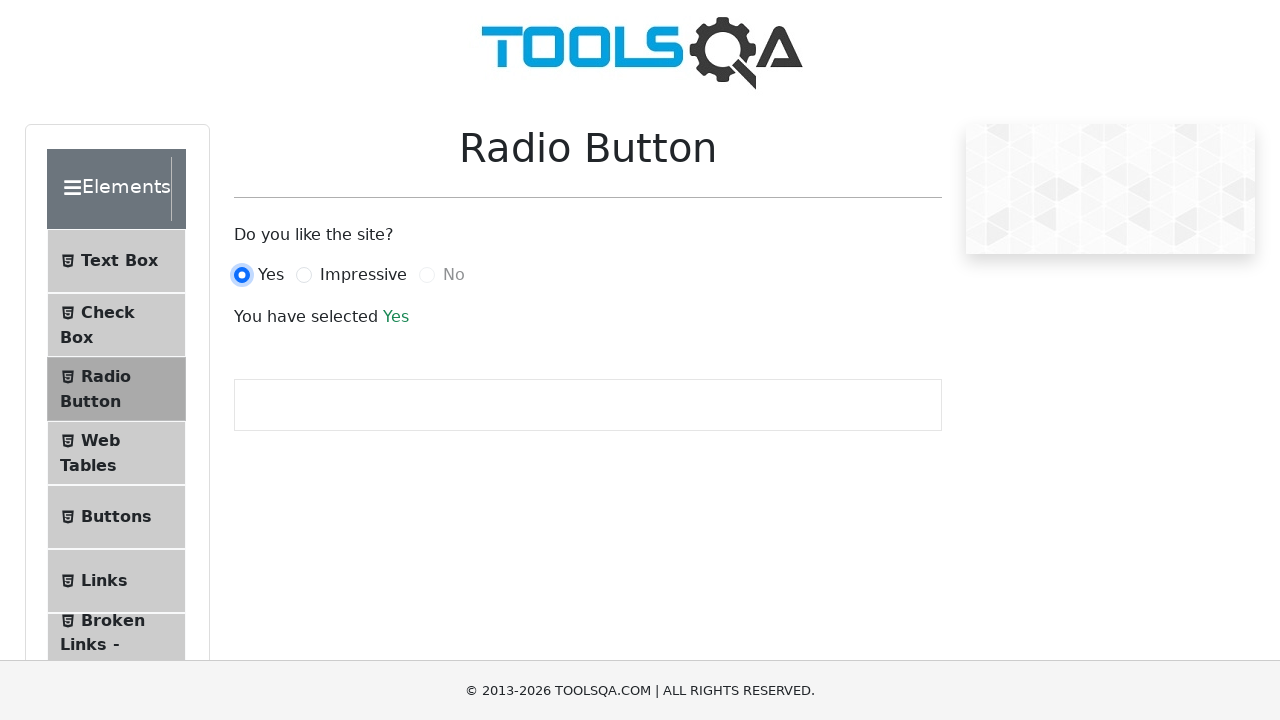